Tests the TODO application by adding multiple items, marking all as complete, and then clearing all completed items

Starting URL: https://todomvc.com

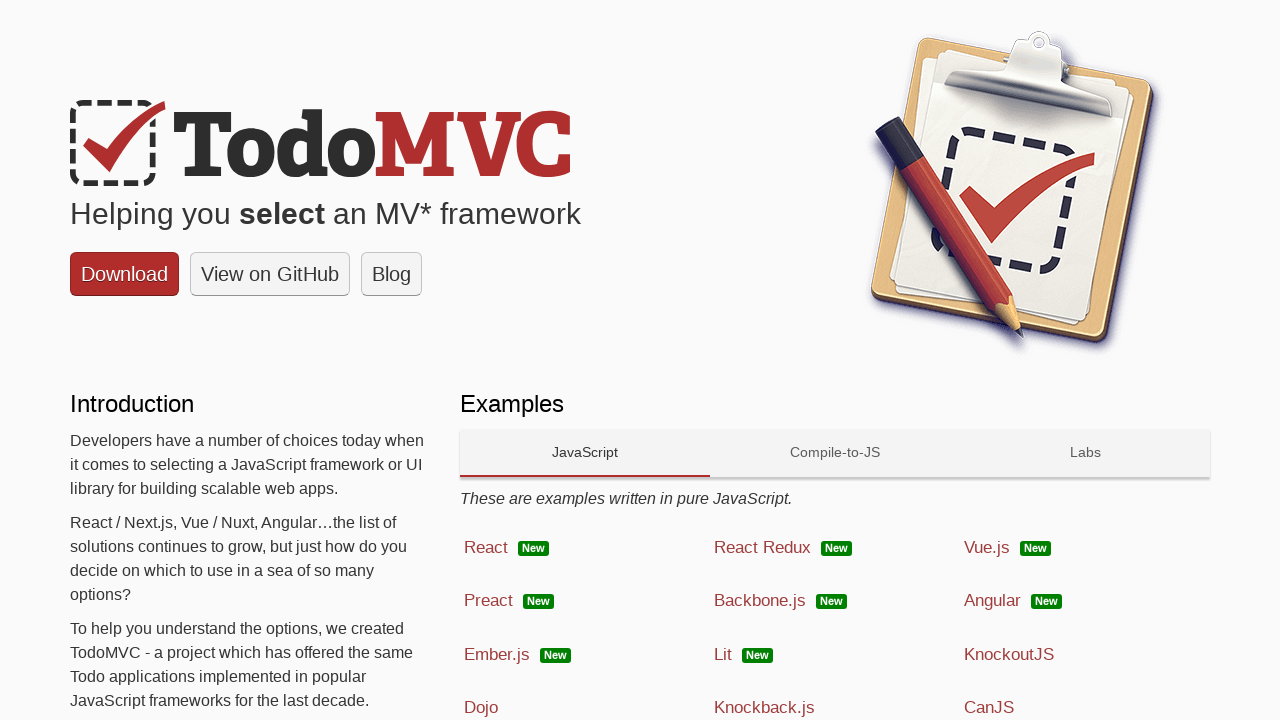

Clicked React framework option at (486, 547) on xpath=//*[@class="link"][1]
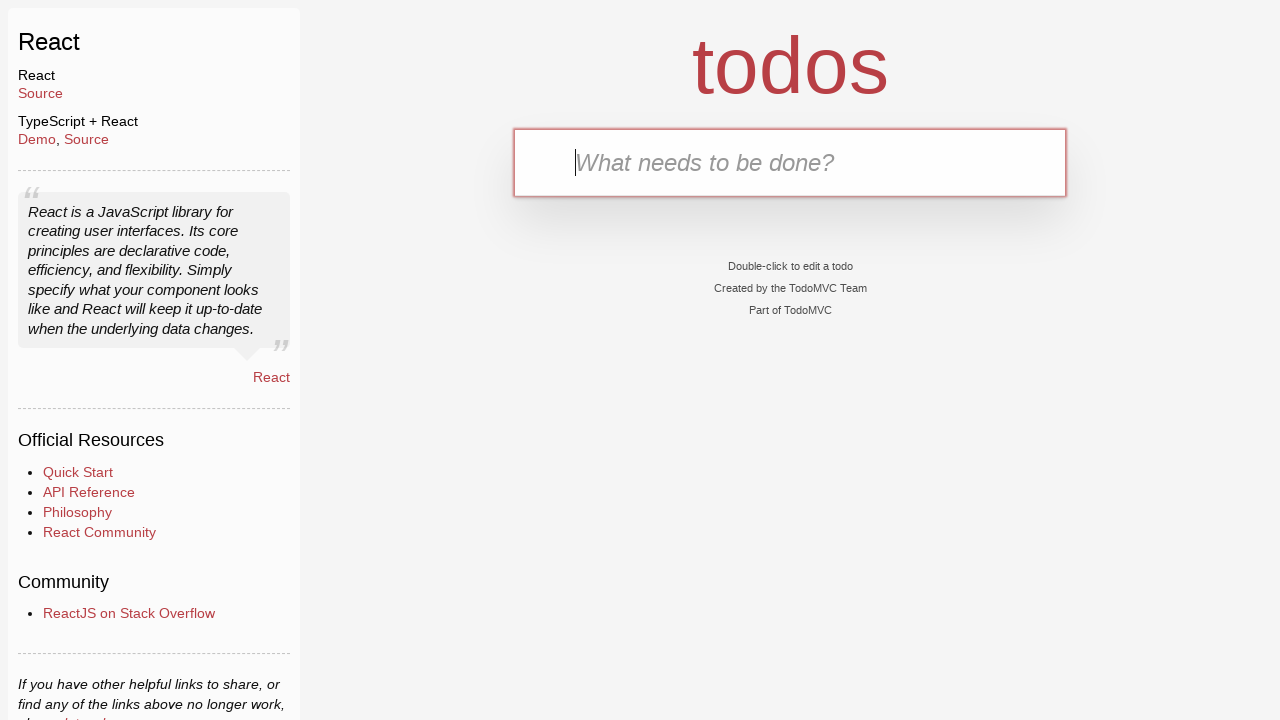

TODO app loaded and todo-input field is visible
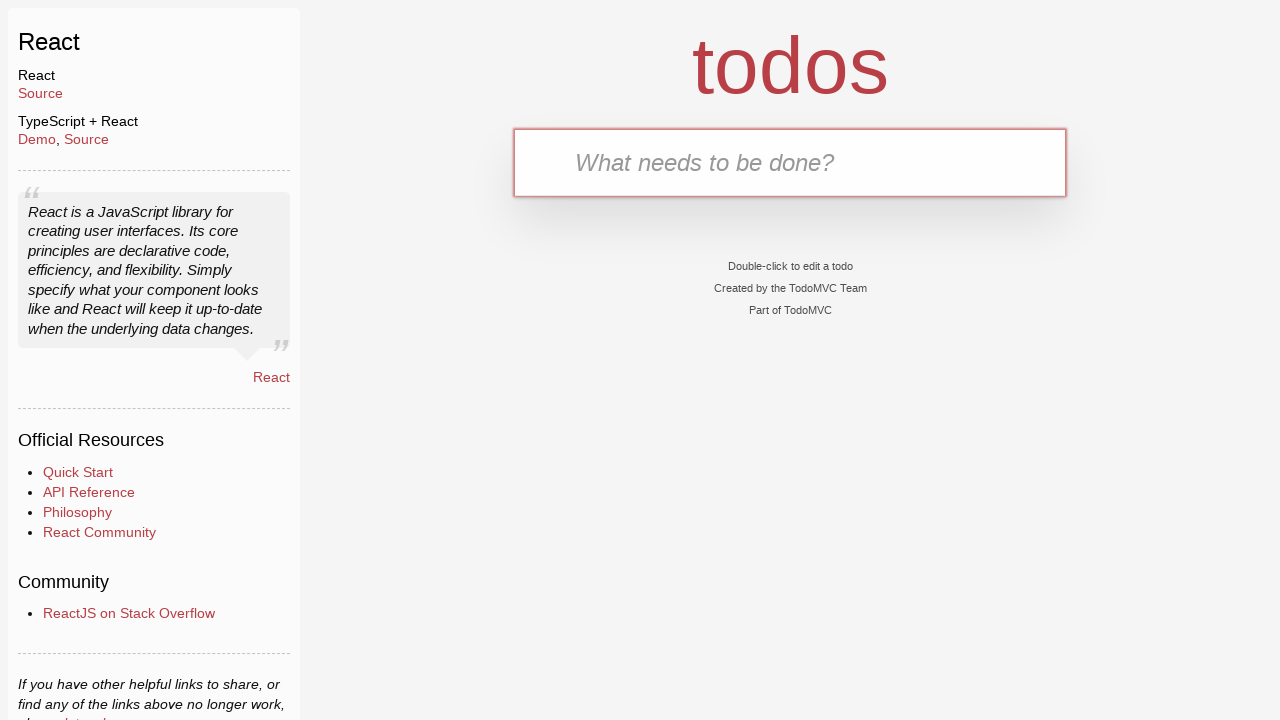

Clicked todo-input field at (790, 162) on #todo-input
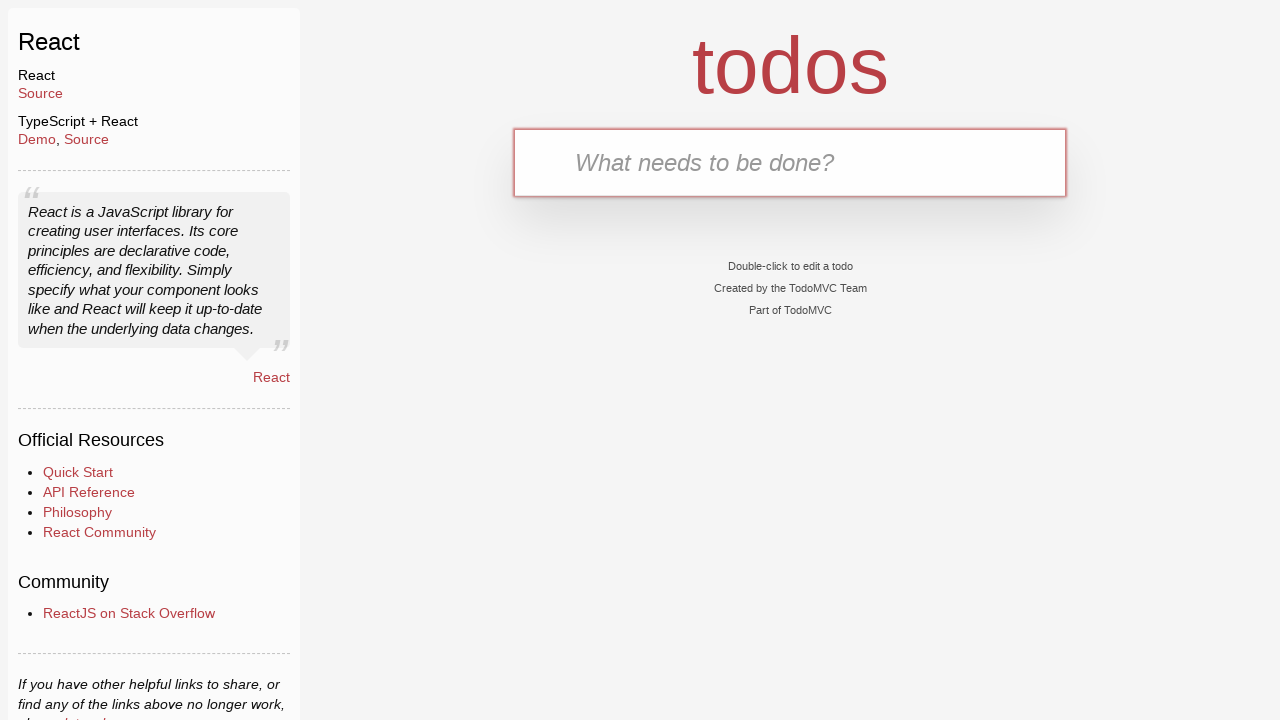

Filled first todo item with text '1232456' on #todo-input
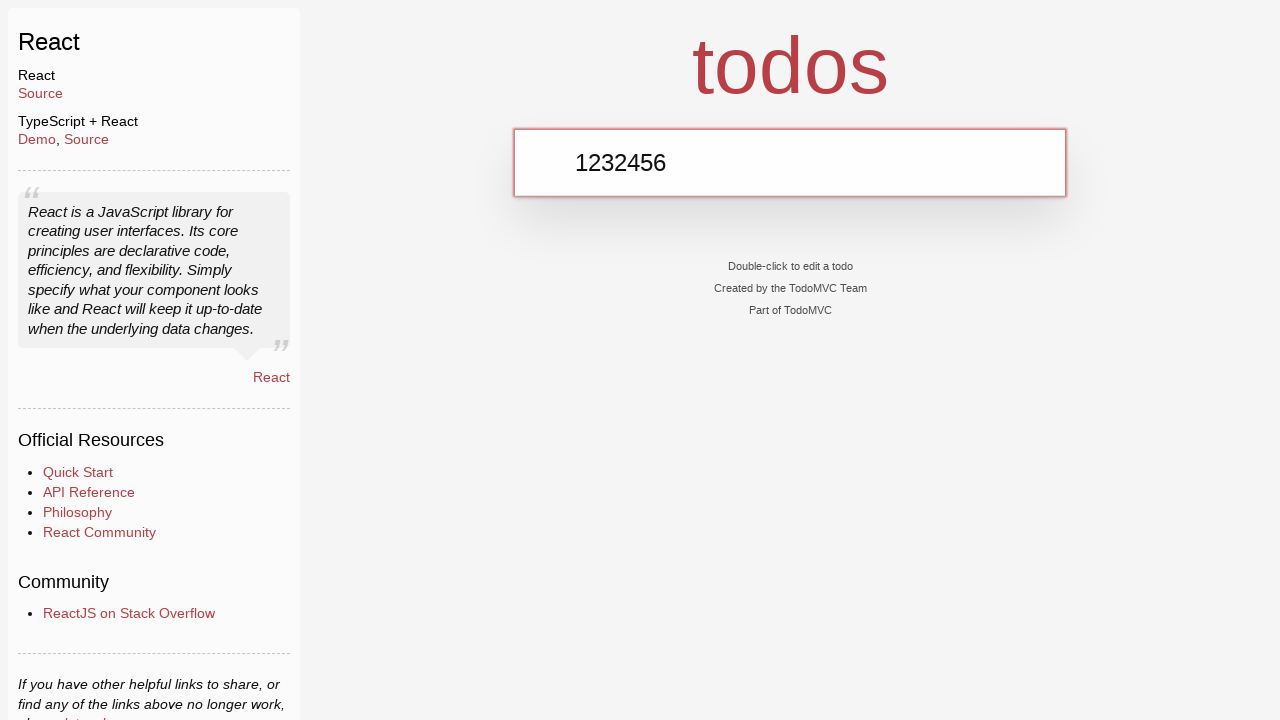

Pressed Enter to add first todo item on #todo-input
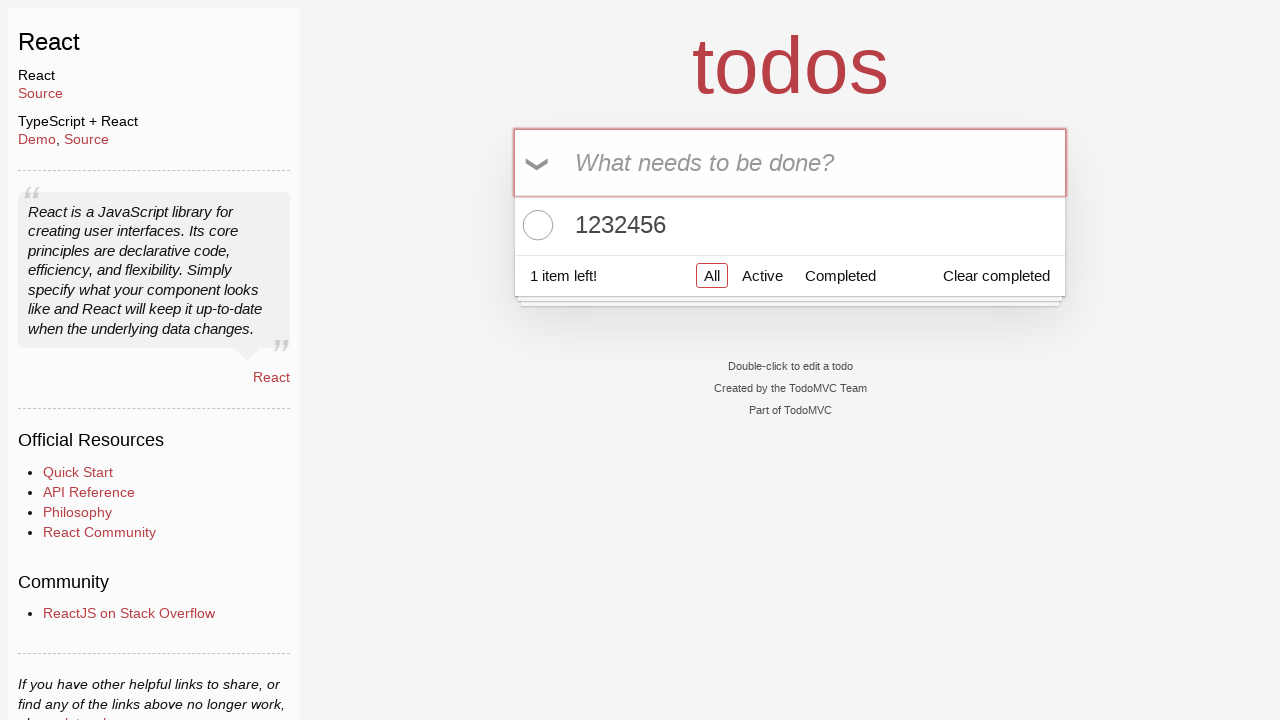

Clicked todo-input field at (790, 162) on #todo-input
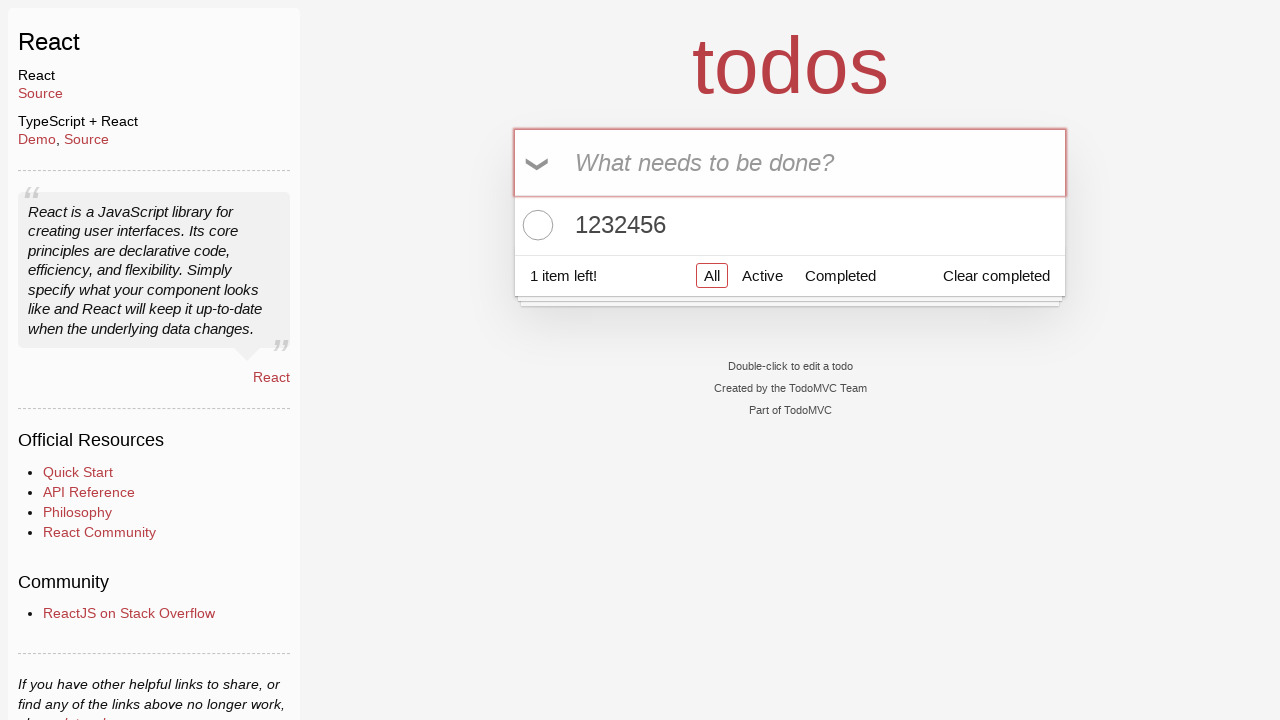

Filled second todo item with text 'yes2232' on #todo-input
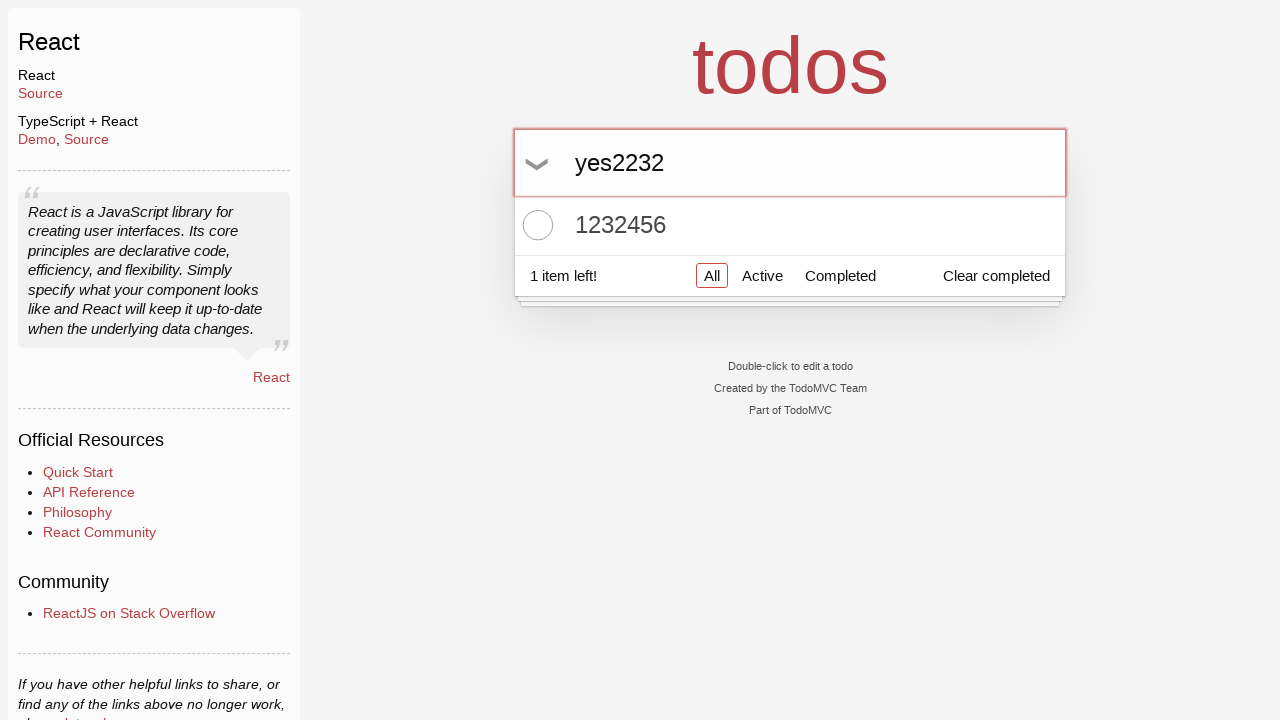

Pressed Enter to add second todo item on #todo-input
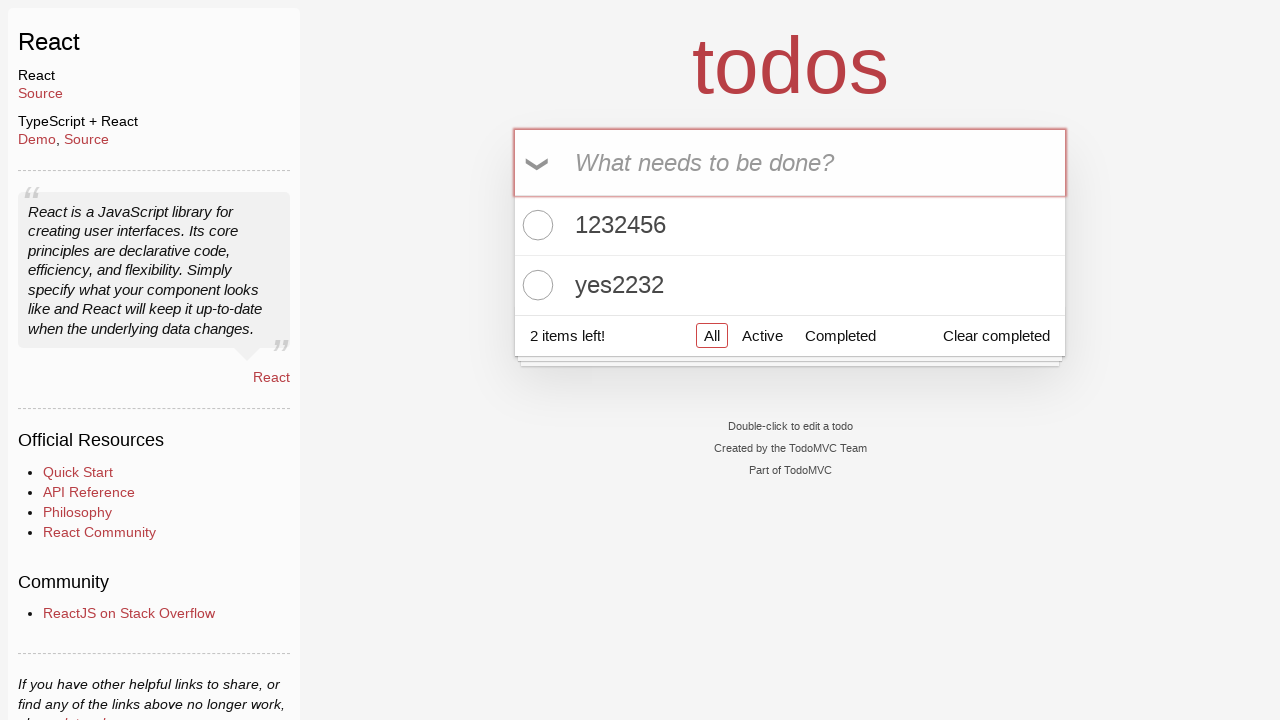

Clicked 'All' tab to view all items at (712, 335) on xpath=//*[@href="#/"]
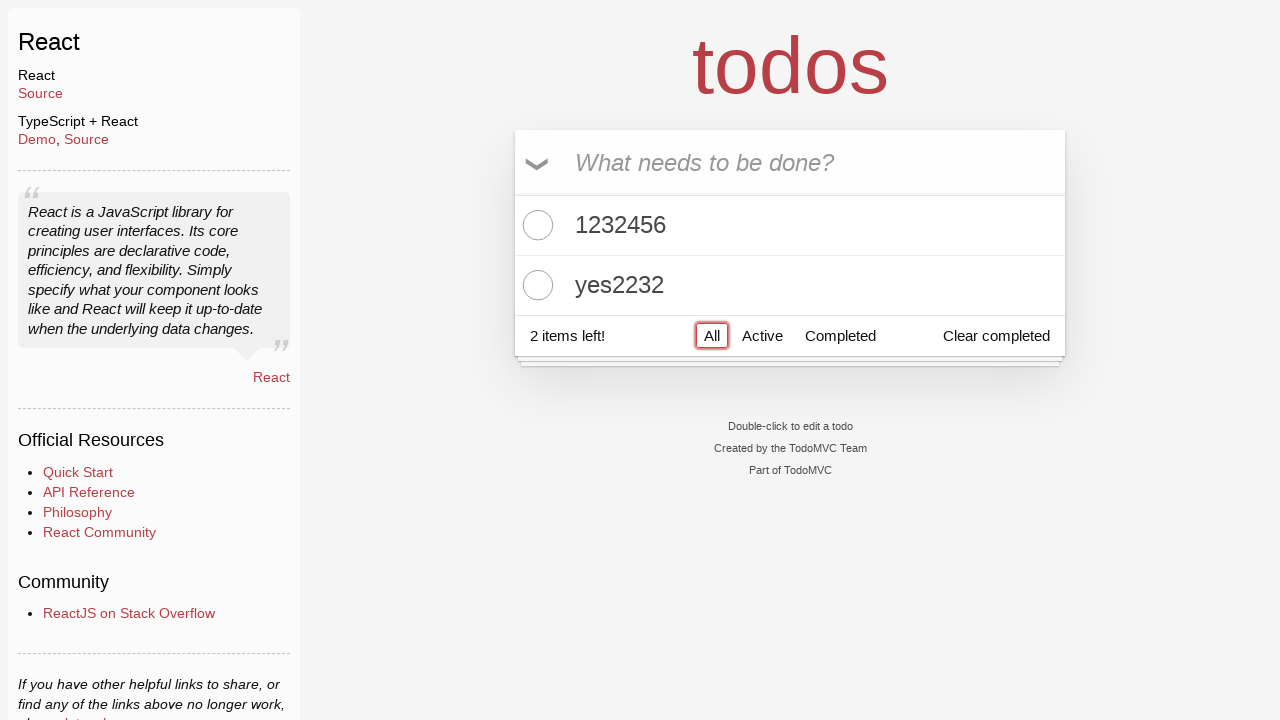

Clicked toggle-all checkbox to mark all items as complete at (539, 163) on .toggle-all
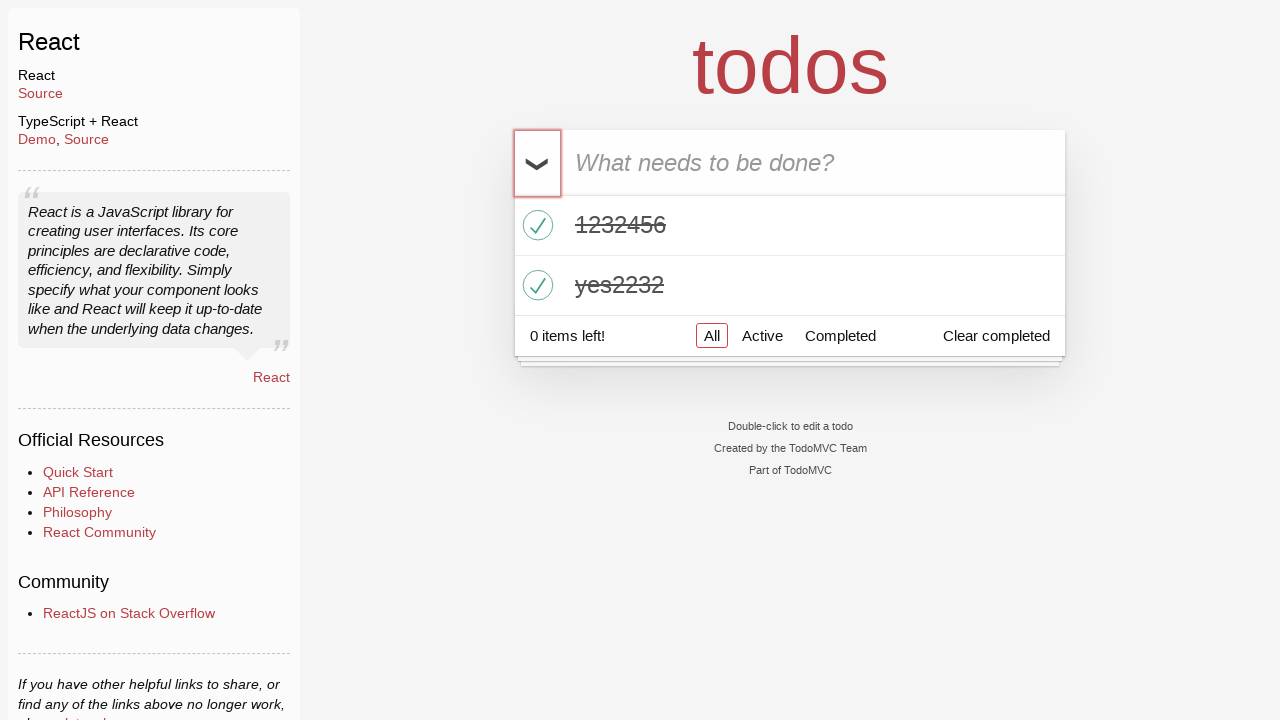

Clicked 'Clear Completed' button to remove all completed items at (996, 335) on .clear-completed
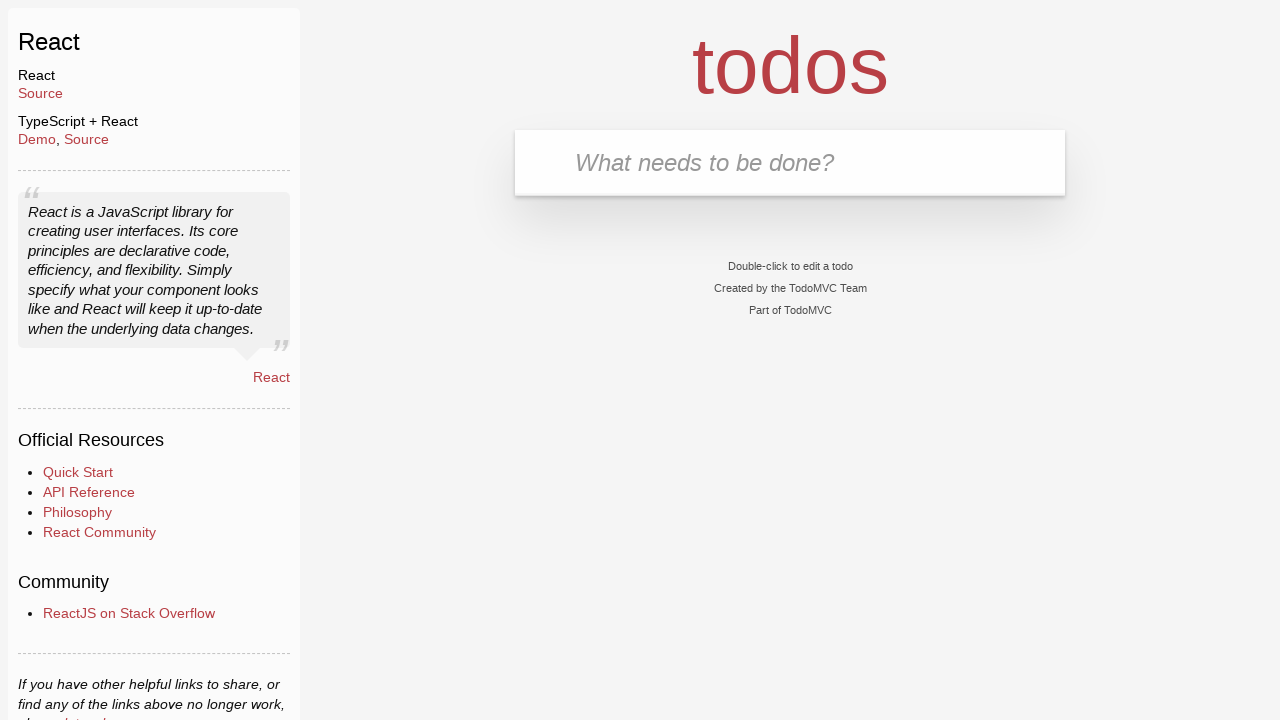

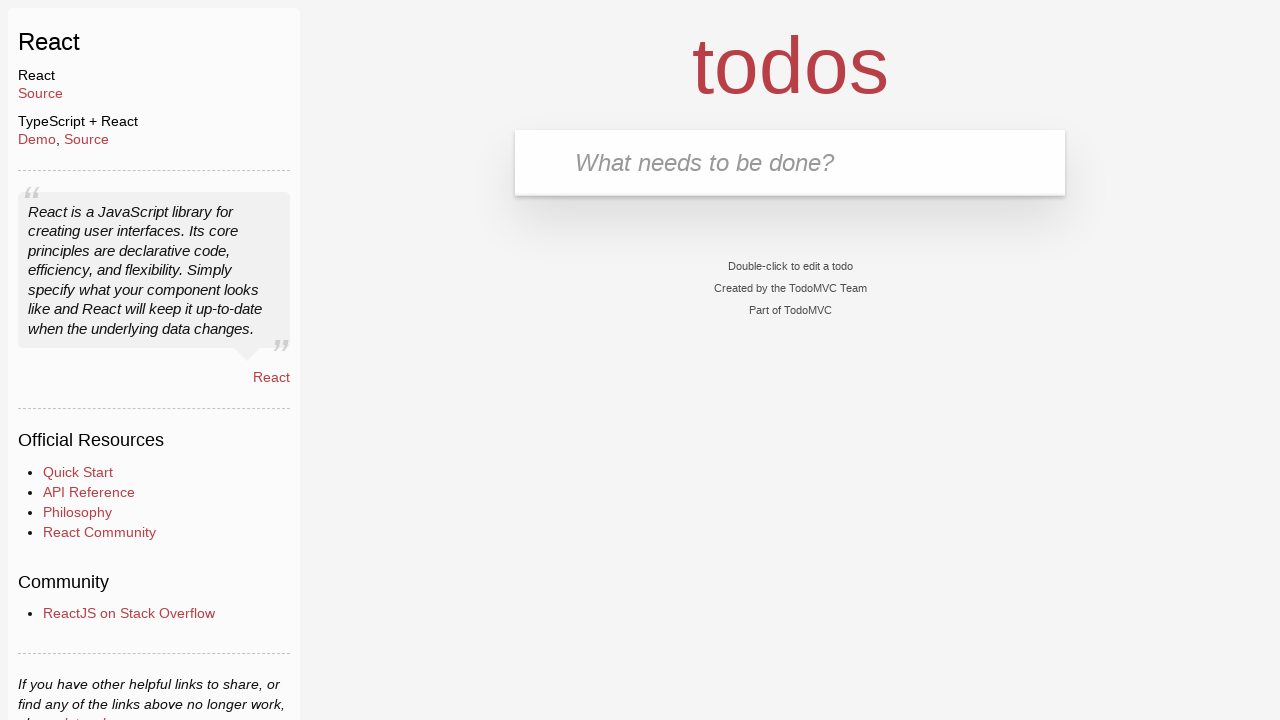